Adds text to an existing input field value and verifies the combined text

Starting URL: http://guinea-pig.webdriver.io/

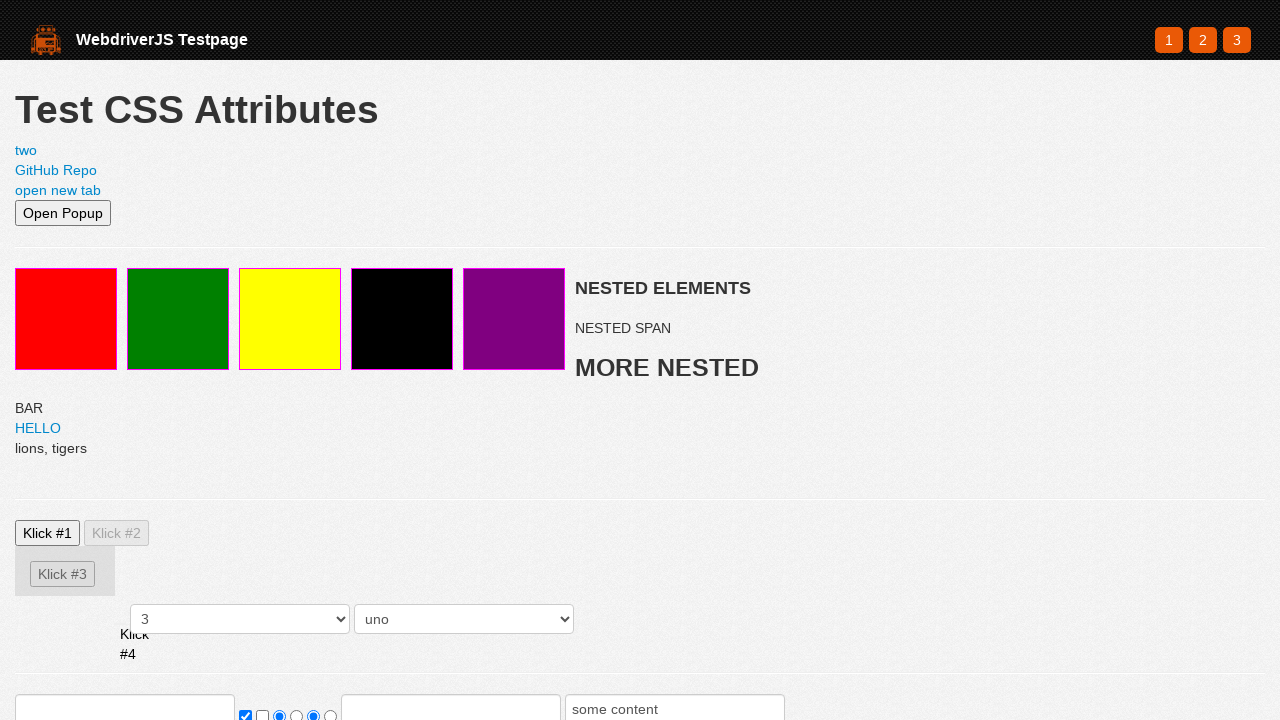

Located the first input field in the form
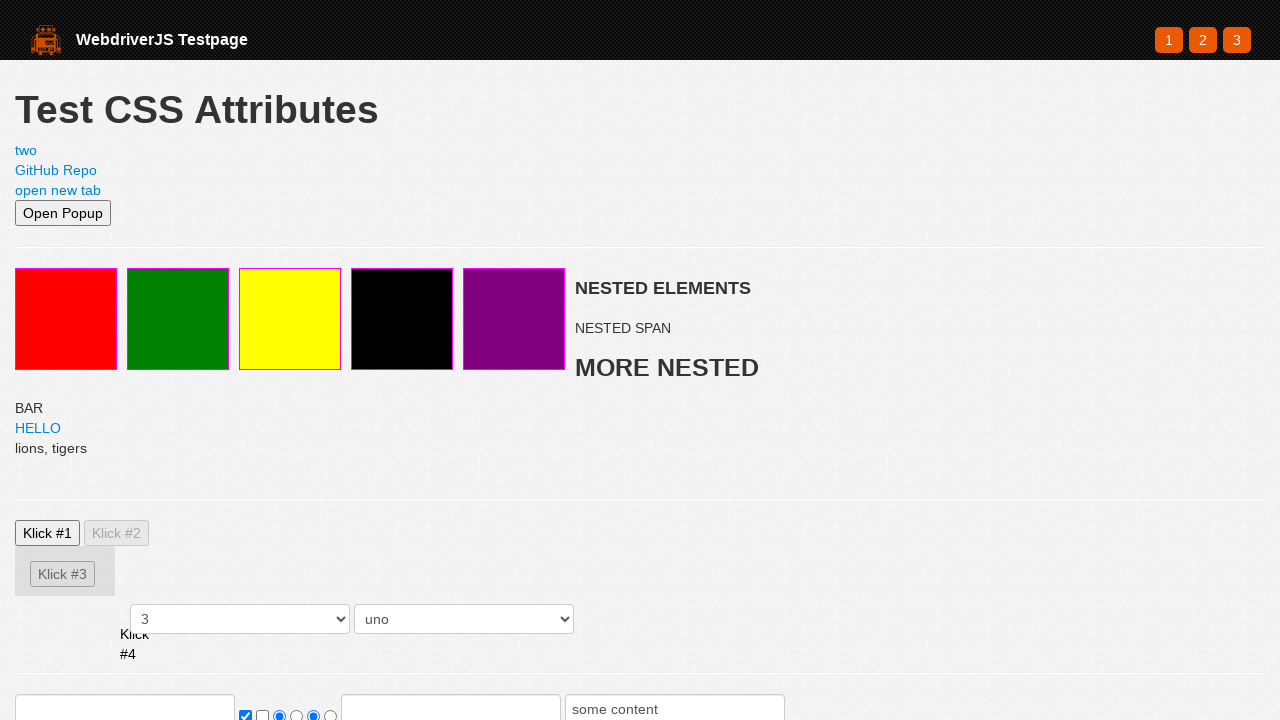

Pressed End key to move cursor to end of input field on xpath=//html/body/section/form/input[1]
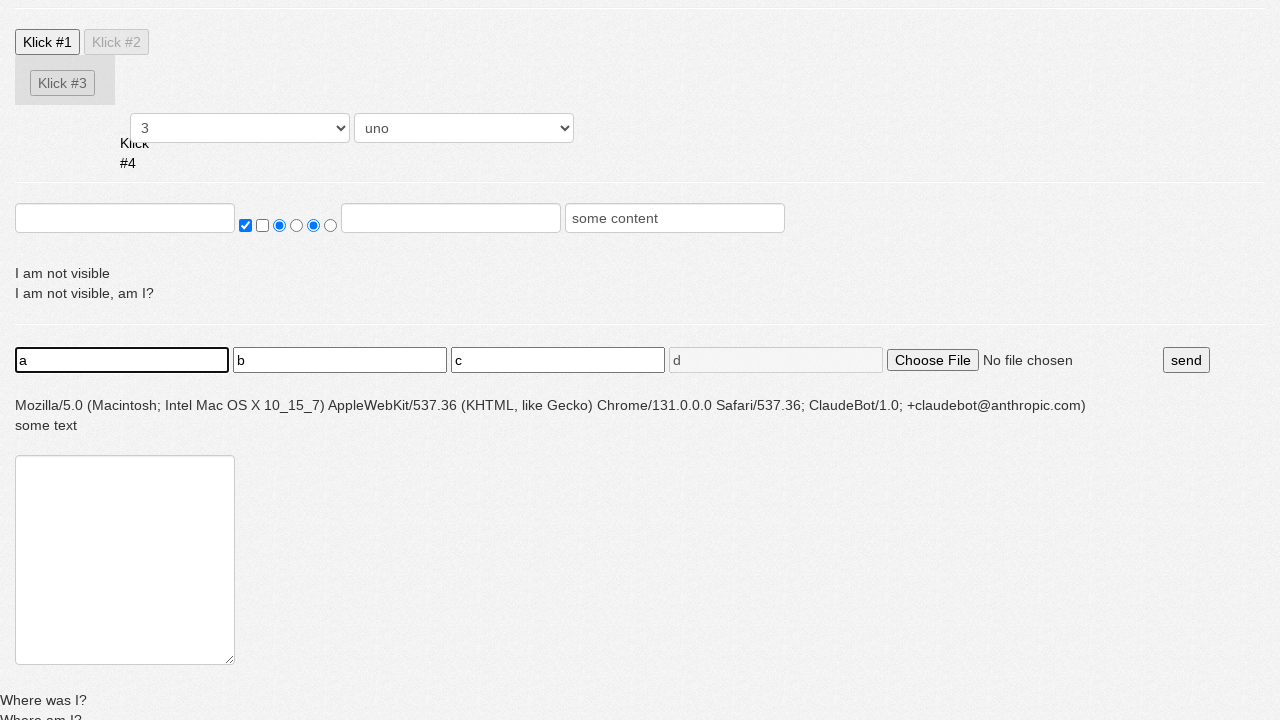

Typed 'bc' to add to existing input value on xpath=//html/body/section/form/input[1]
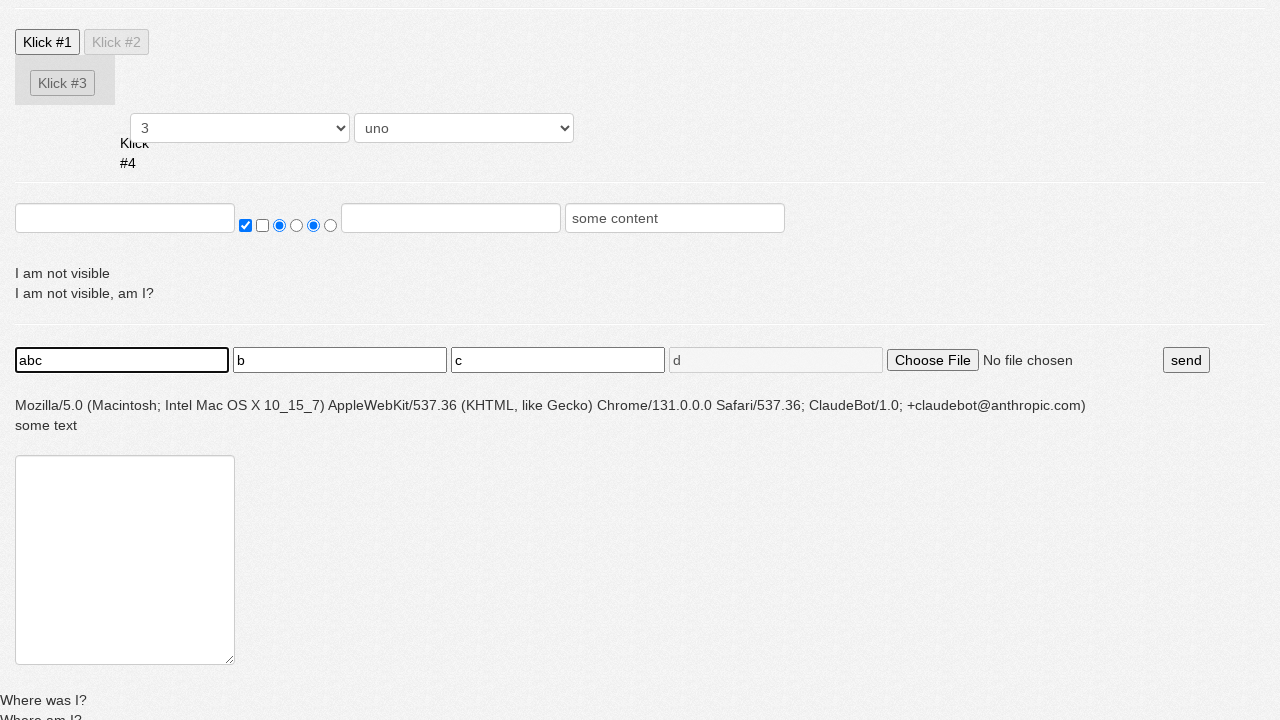

Verified input field contains 'abc'
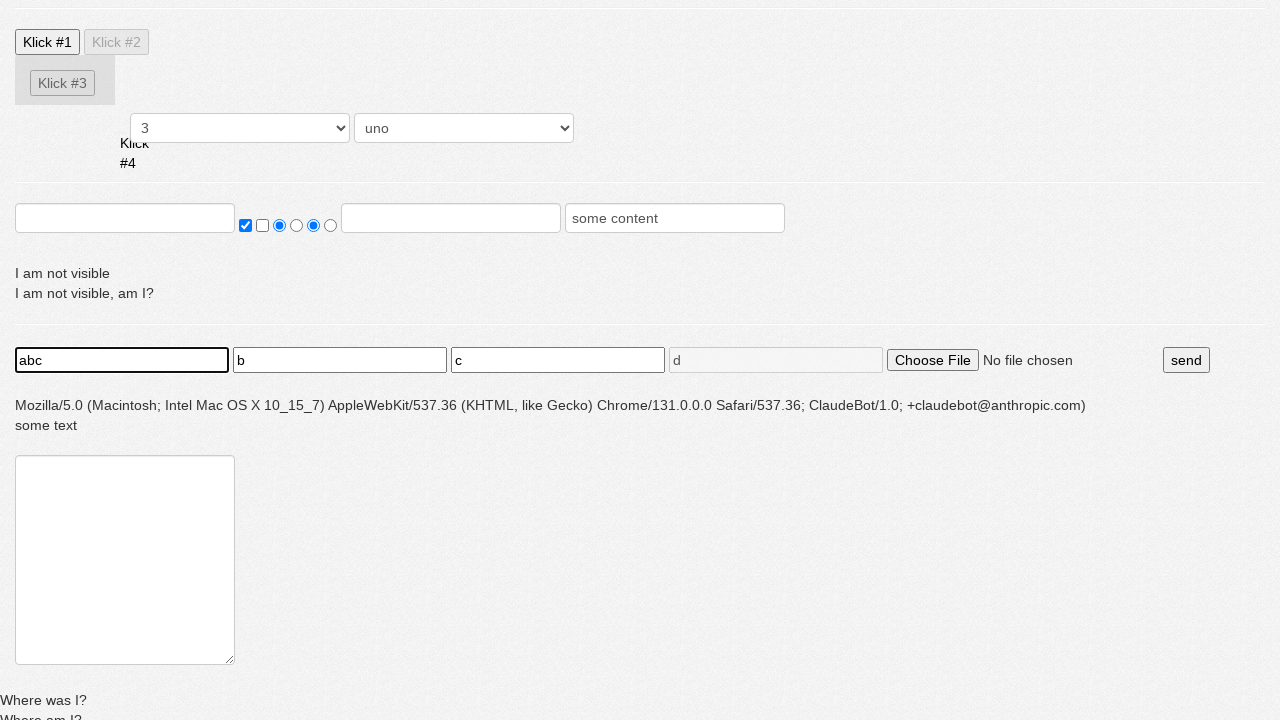

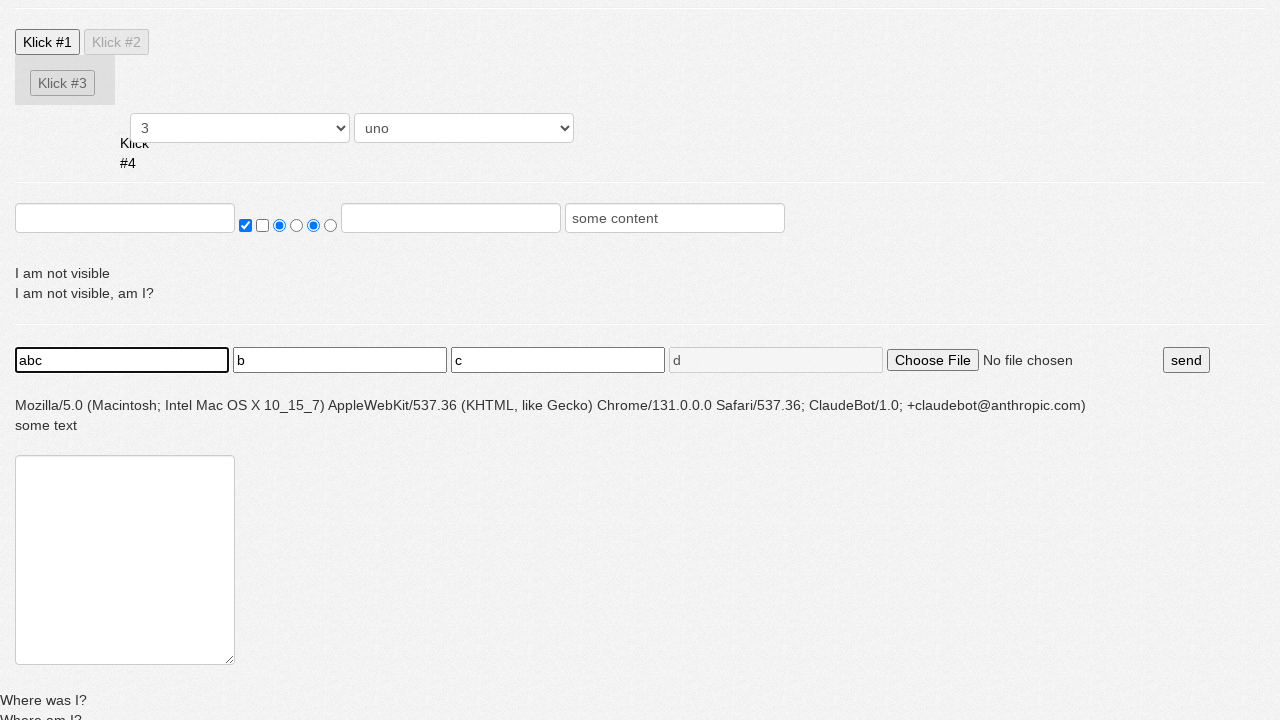